Tests dropdown functionality by navigating to the dropdown page and selecting Option 2, then Option 1, then Option 2 again using different selection methods.

Starting URL: http://the-internet.herokuapp.com/

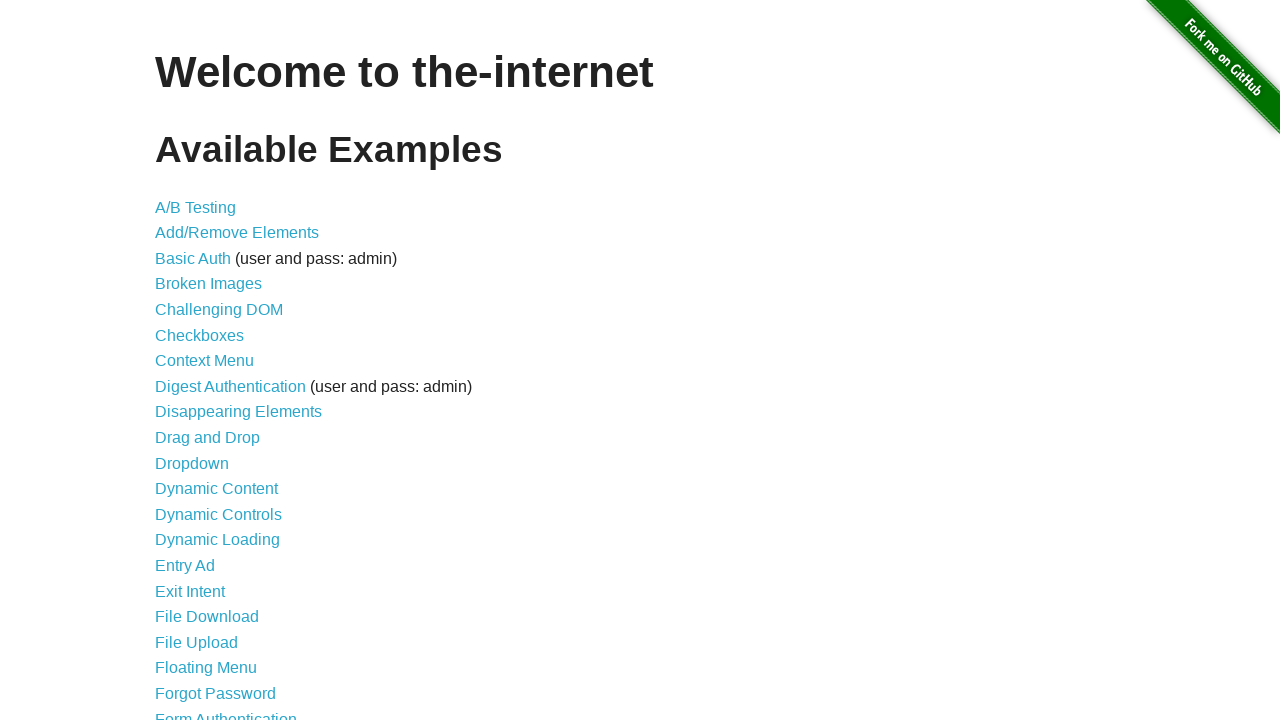

Clicked dropdown link to navigate to dropdown page at (192, 463) on a[href='/dropdown']
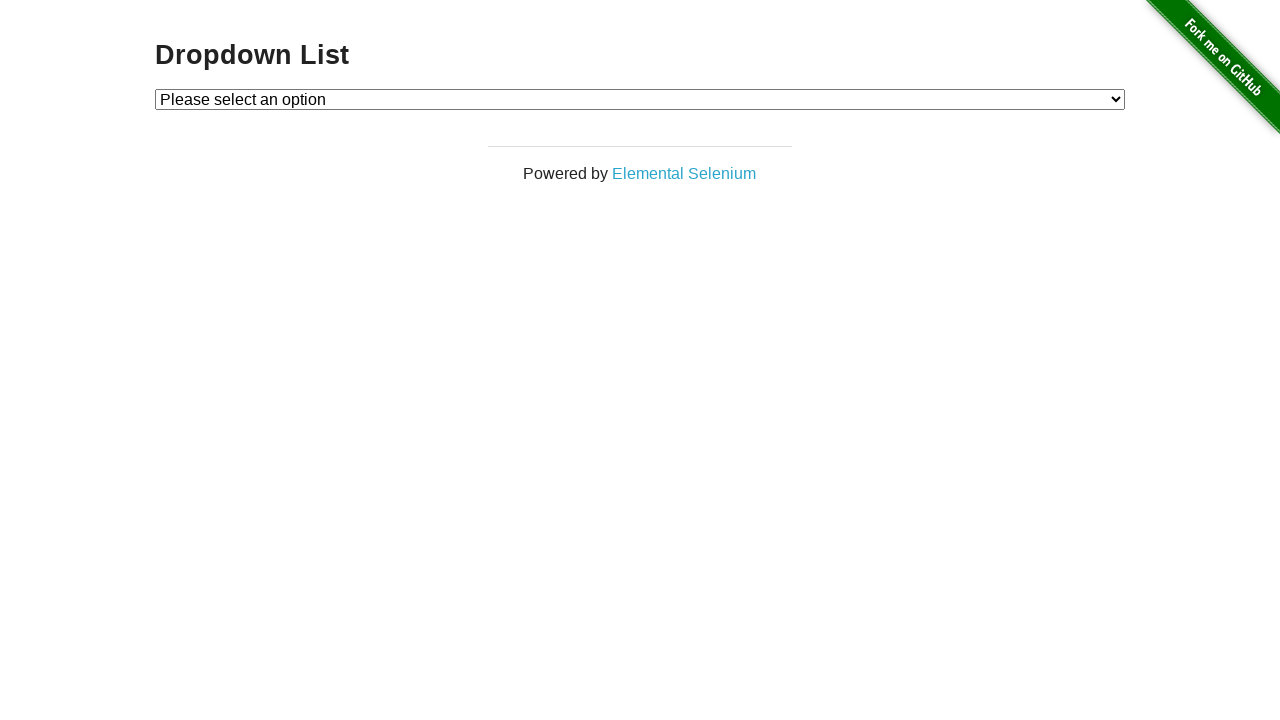

Dropdown element loaded and is visible
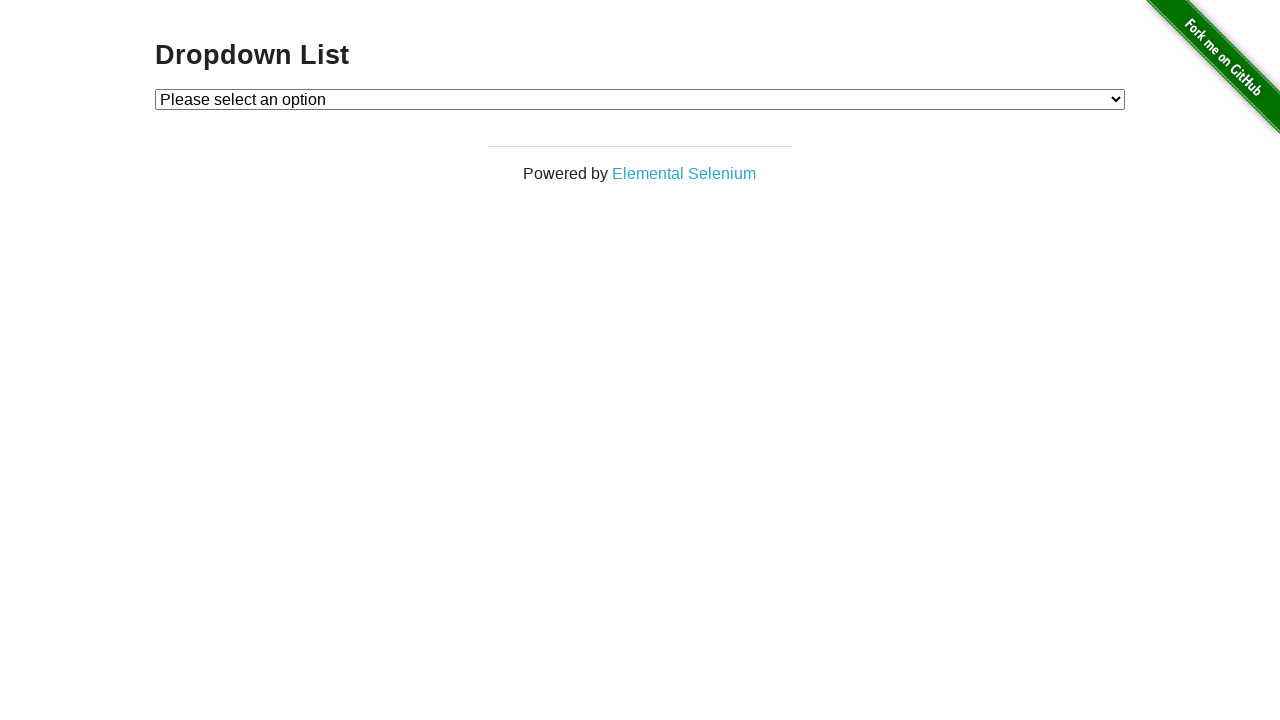

Selected Option 2 by visible text on #dropdown
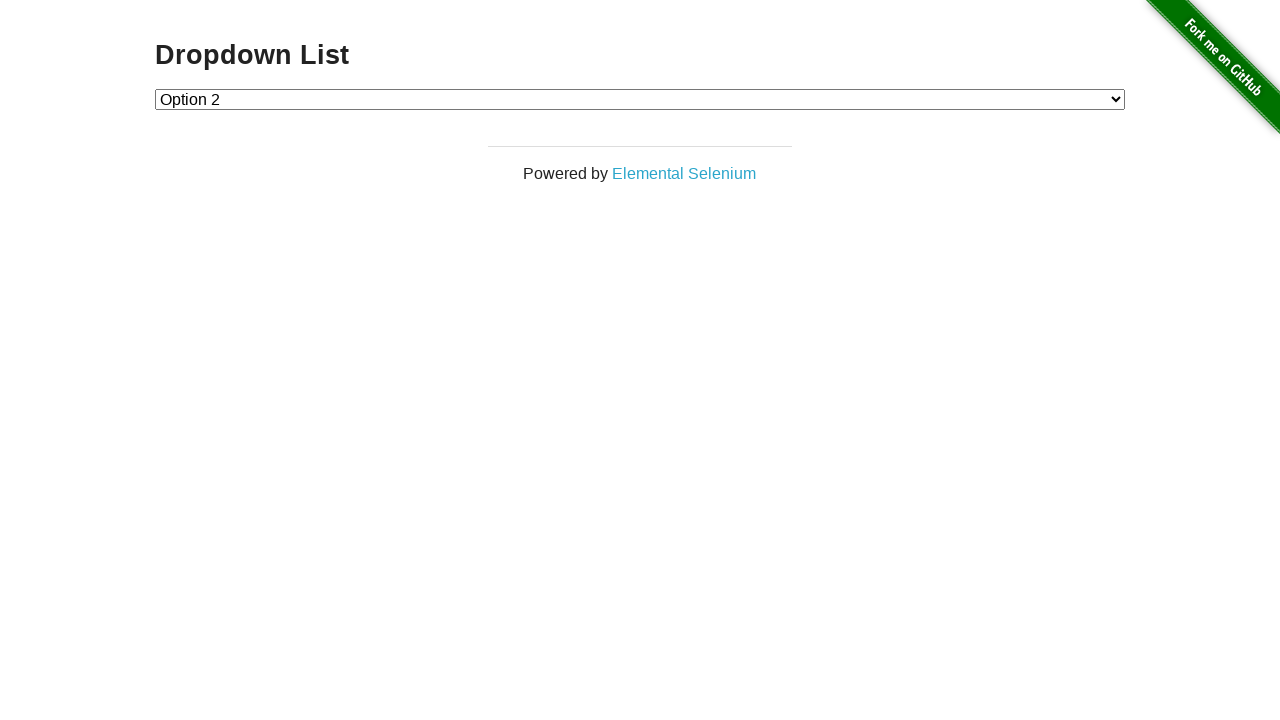

Selected Option 1 by value on #dropdown
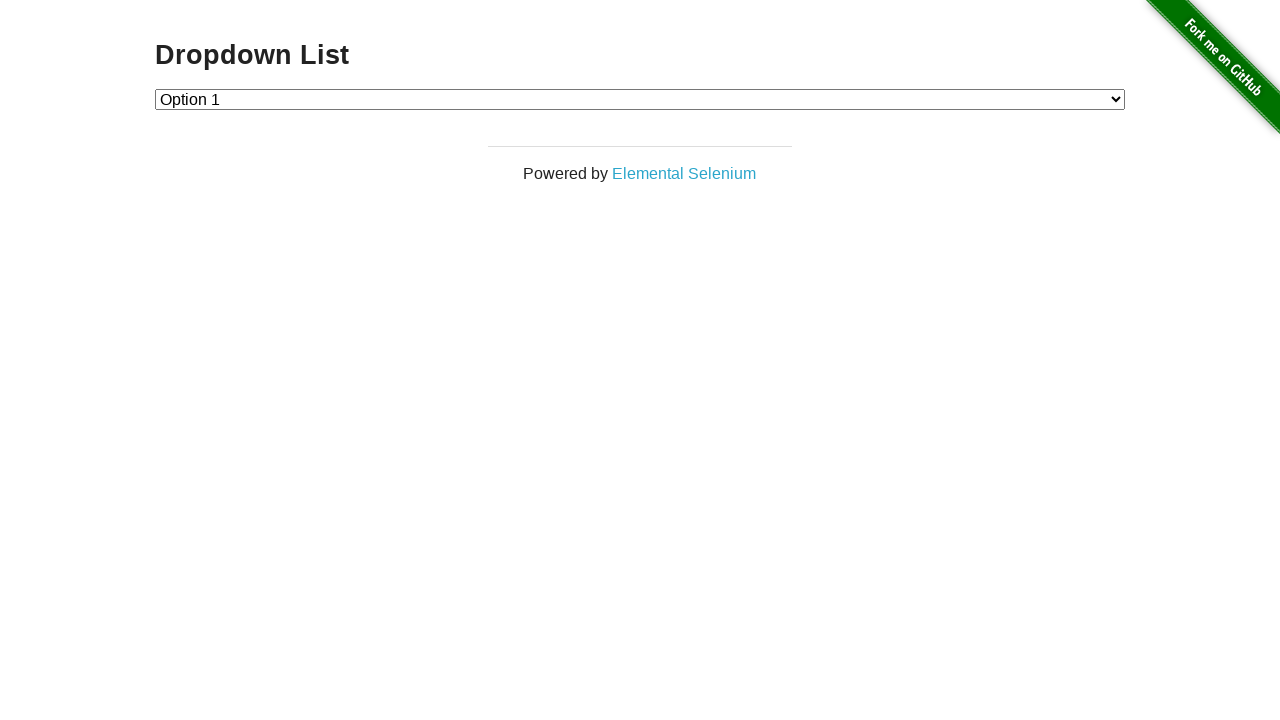

Selected Option 2 by index on #dropdown
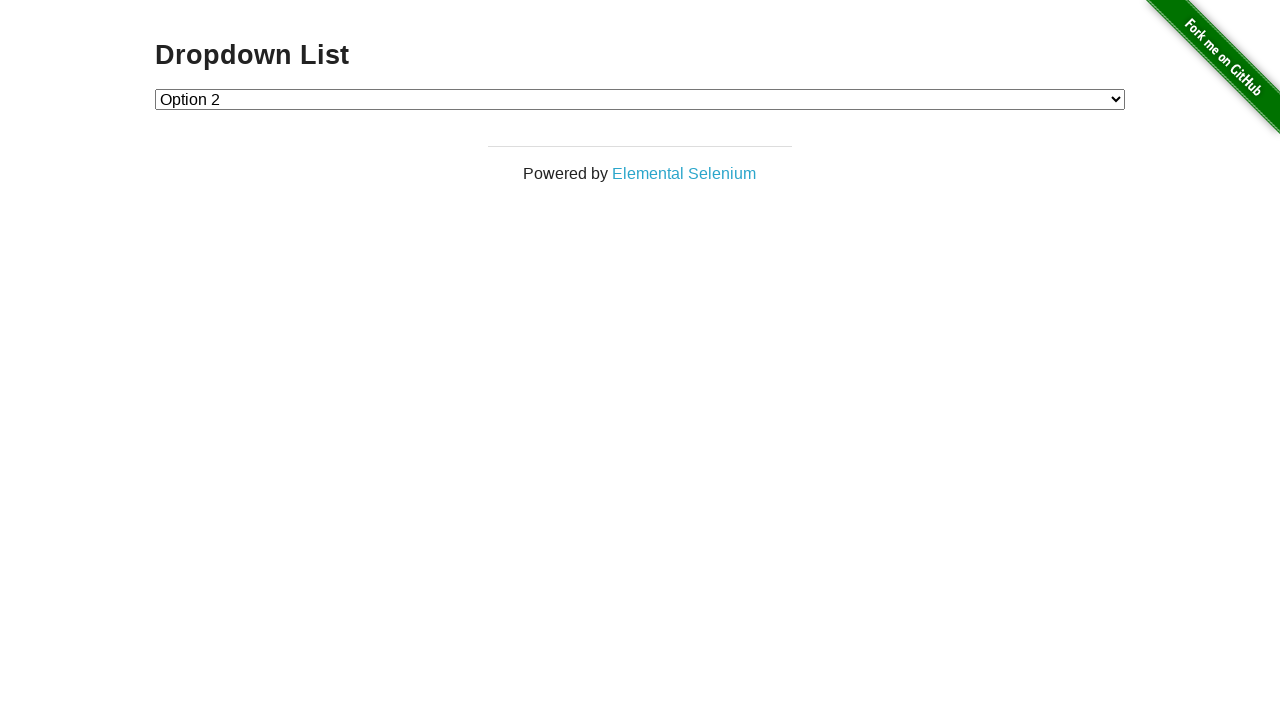

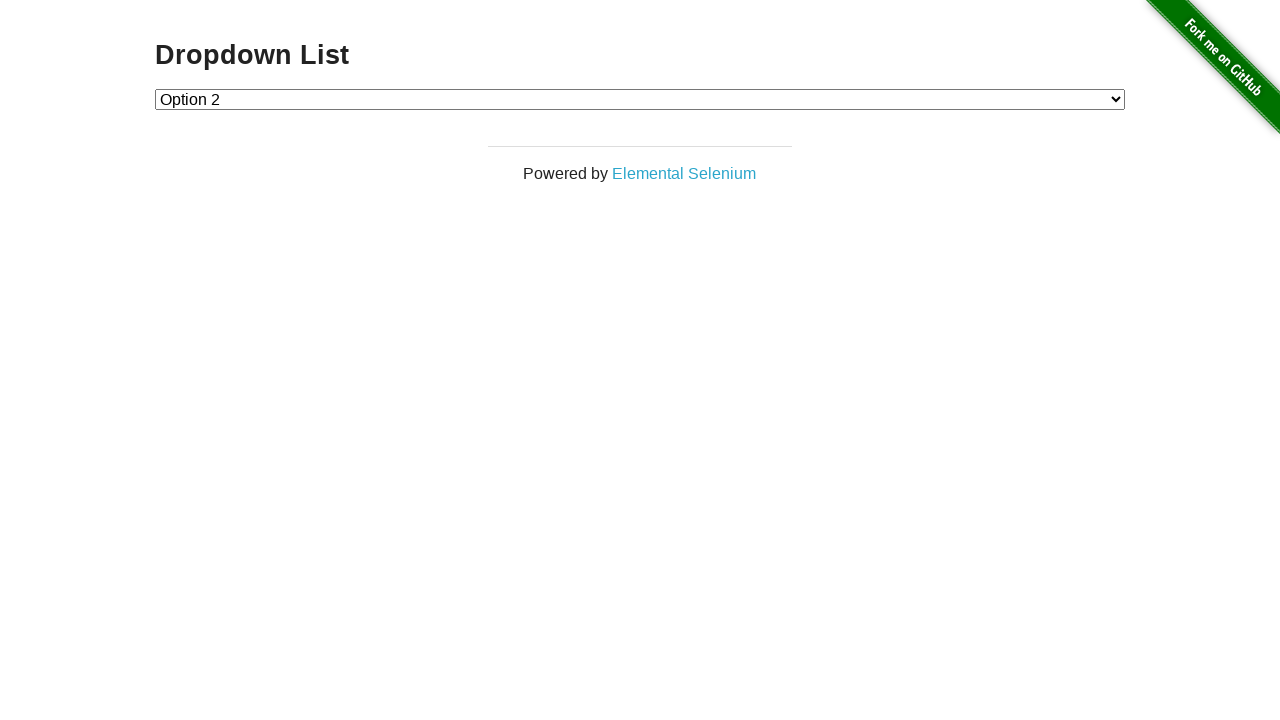